Tests the search functionality on the Thai TCAS course website by entering a search query for AI engineering programs and verifying that search results are displayed.

Starting URL: https://course.mytcas.com

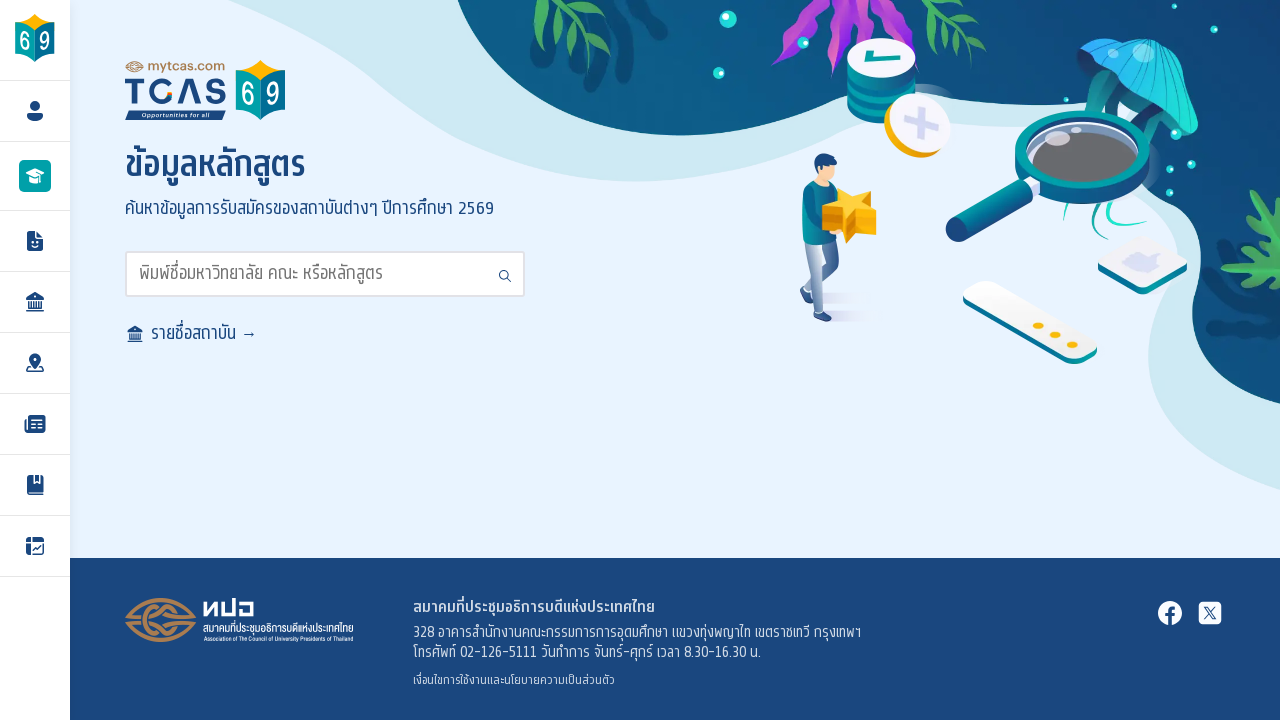

Waited for search input field to be available
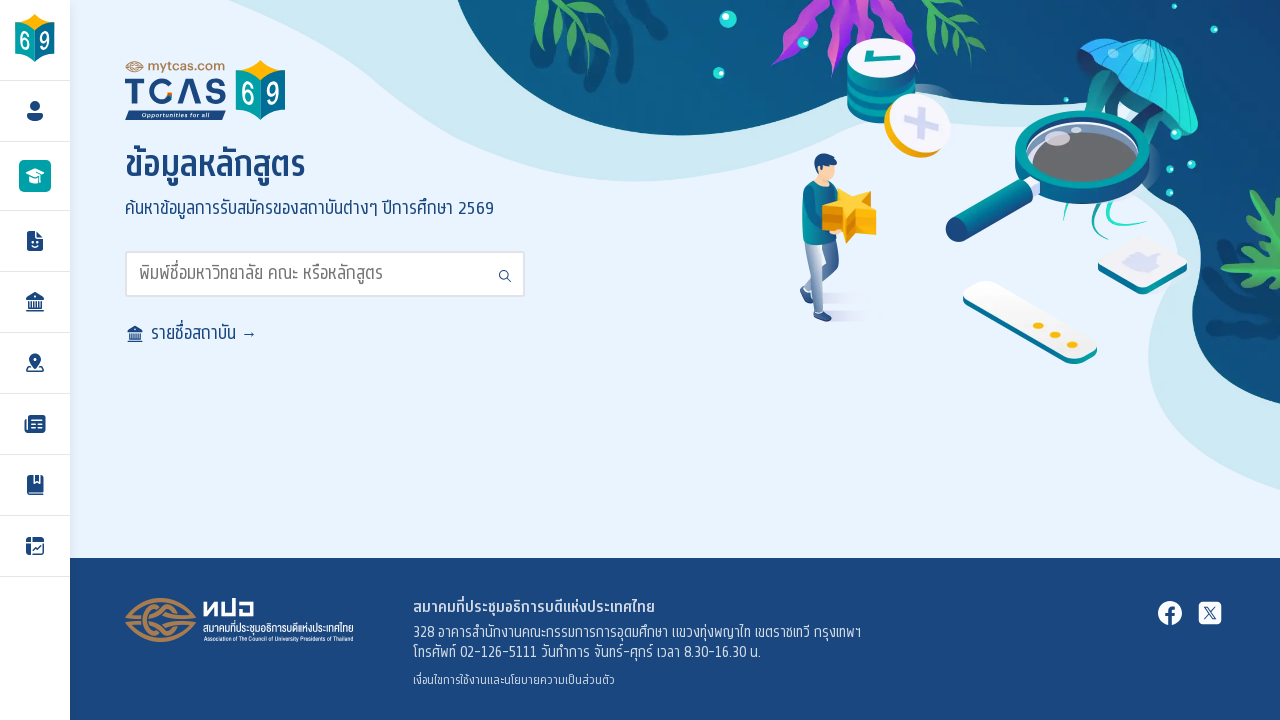

Cleared search input field on input#search
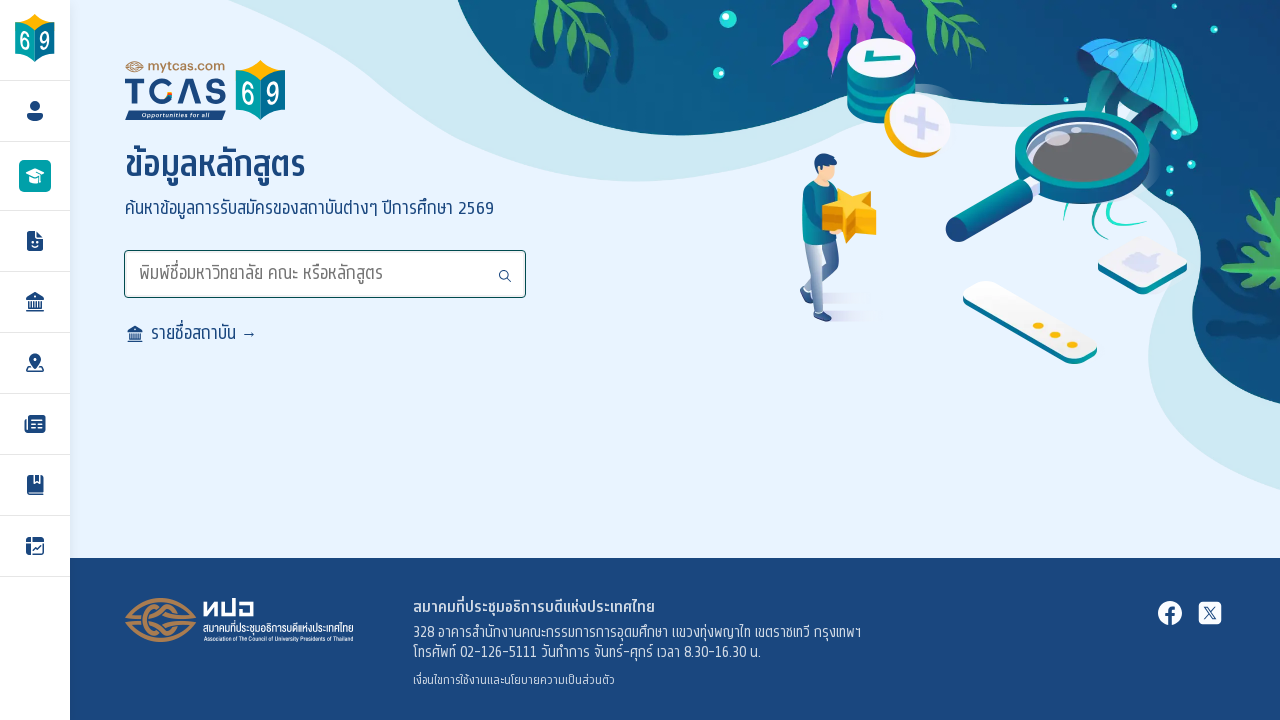

Typed 'วิศวกรรมปัญญาประดิษฐ์' (AI engineering) into search field on input#search
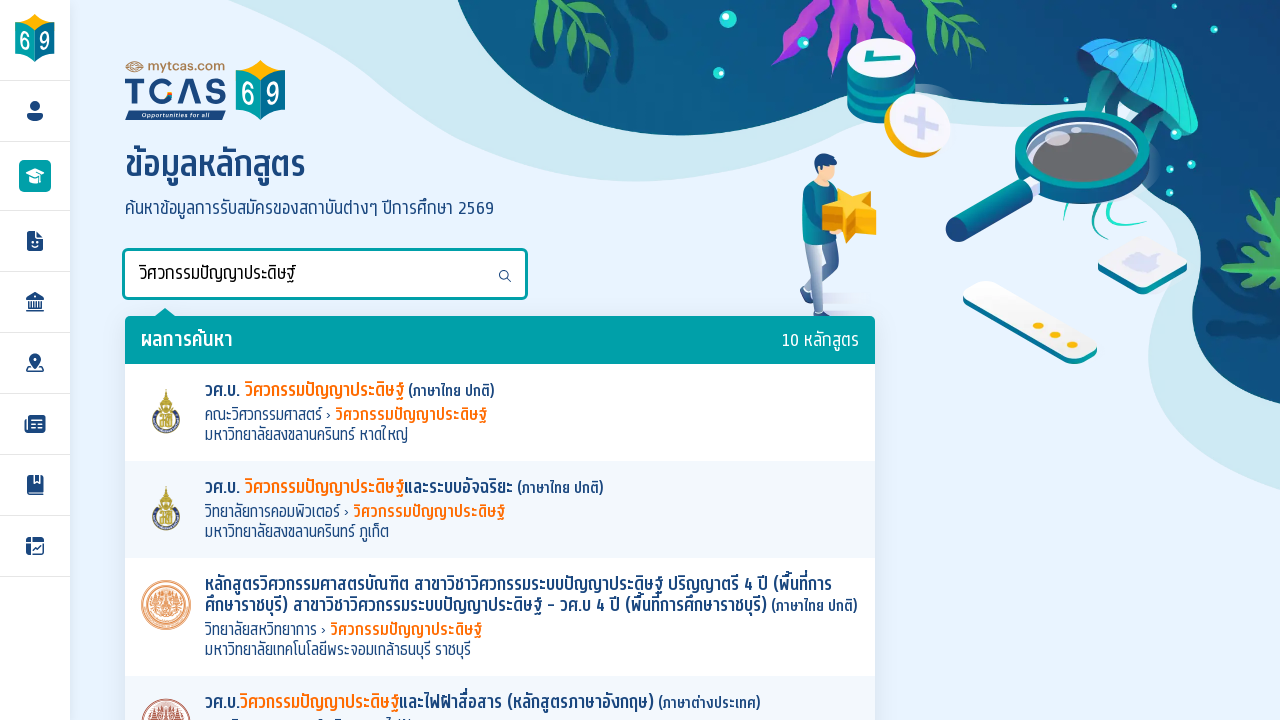

Pressed Enter to submit search query
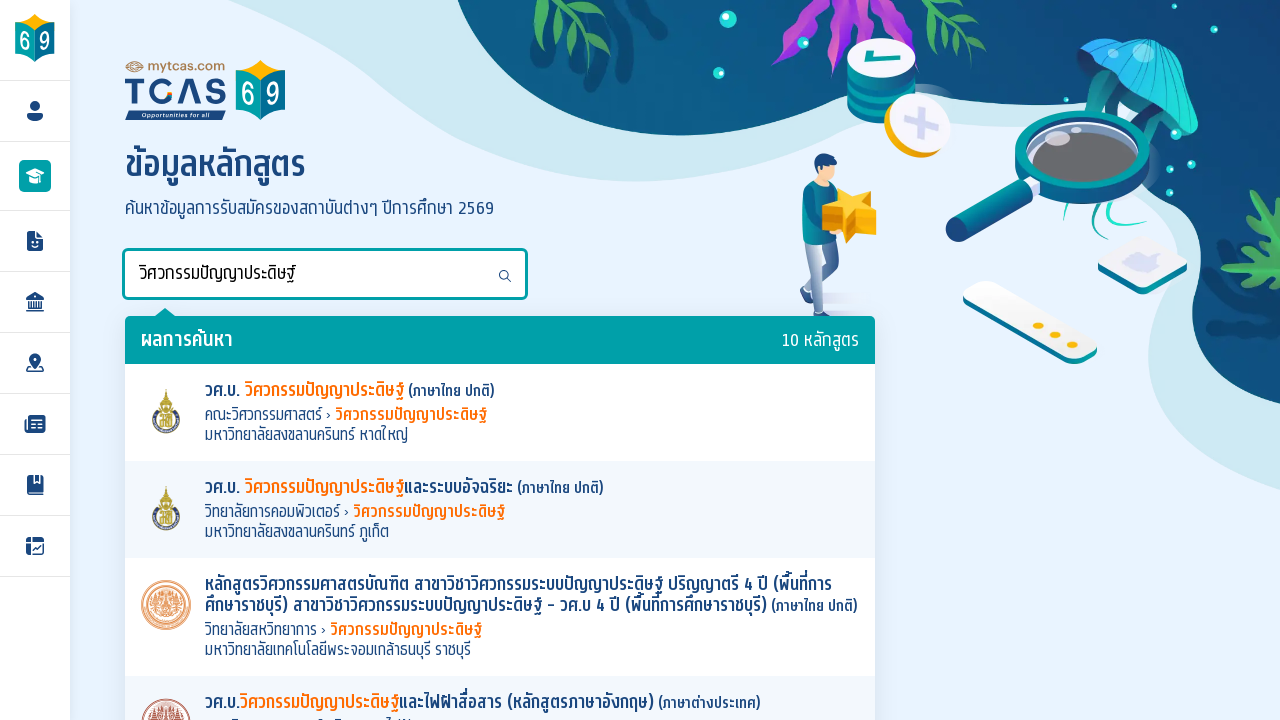

Search results loaded successfully
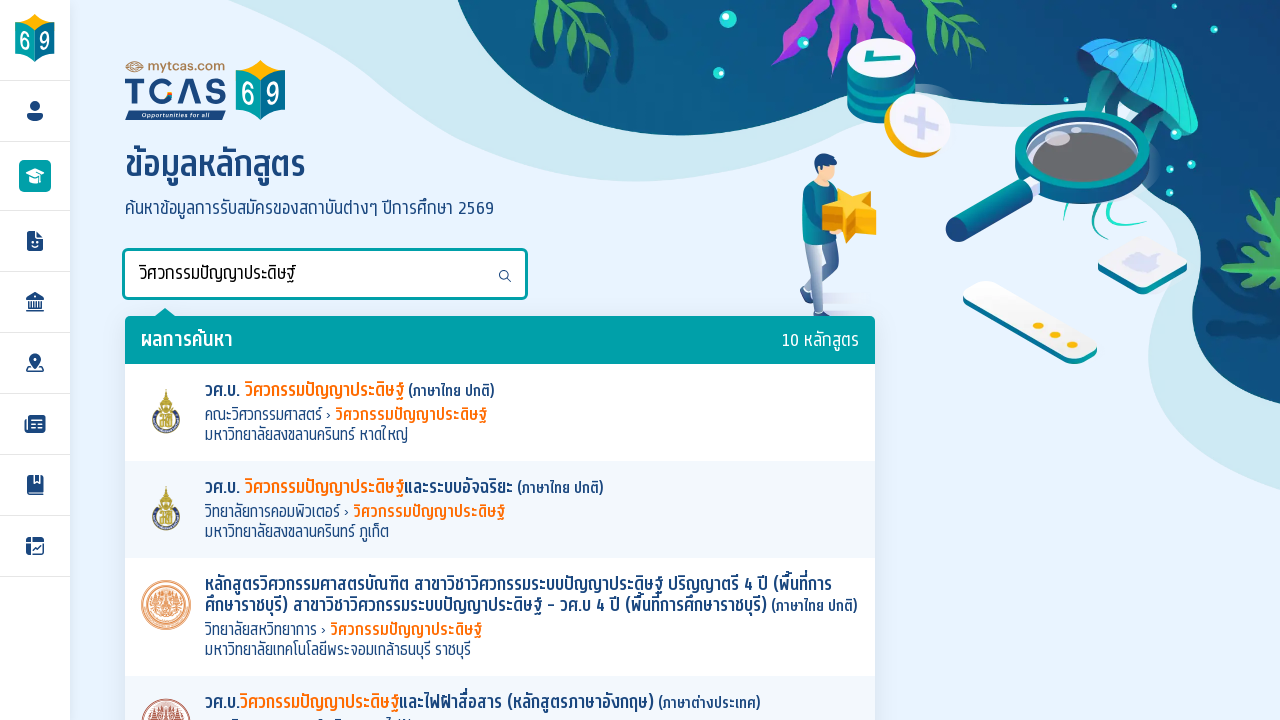

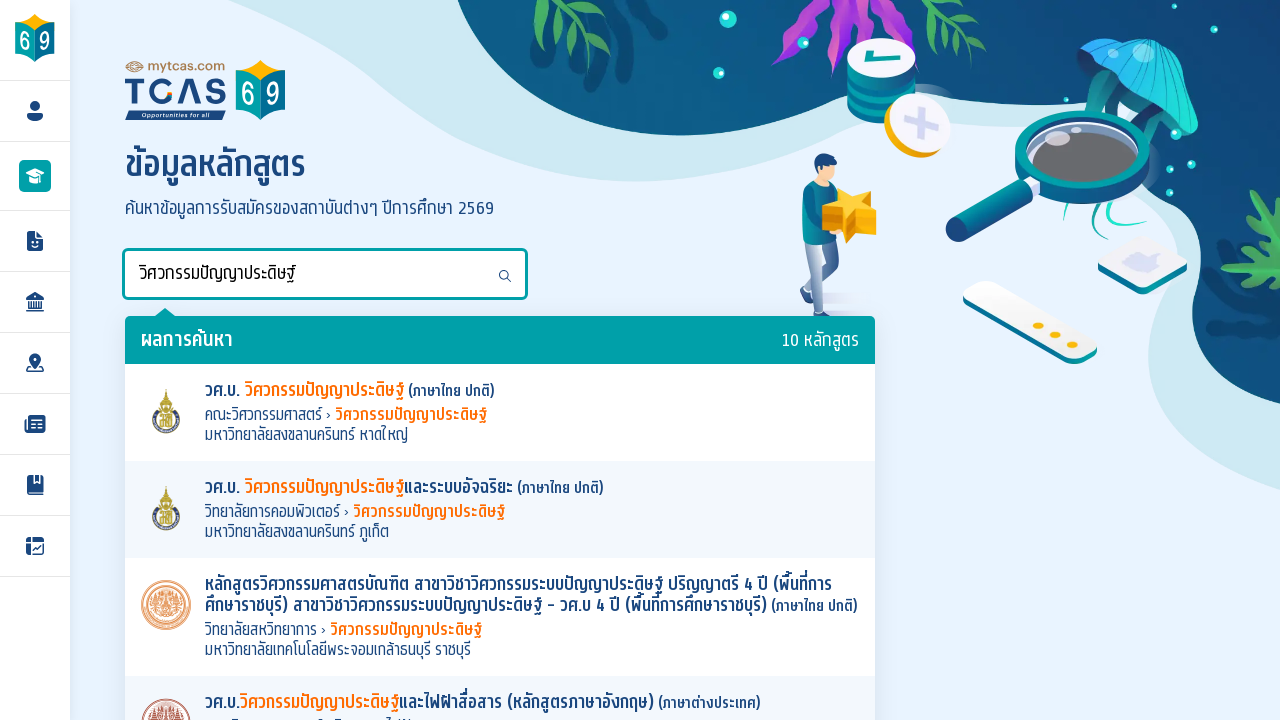